Tests double-click functionality on a button that copies text

Starting URL: https://testautomationpractice.blogspot.com/

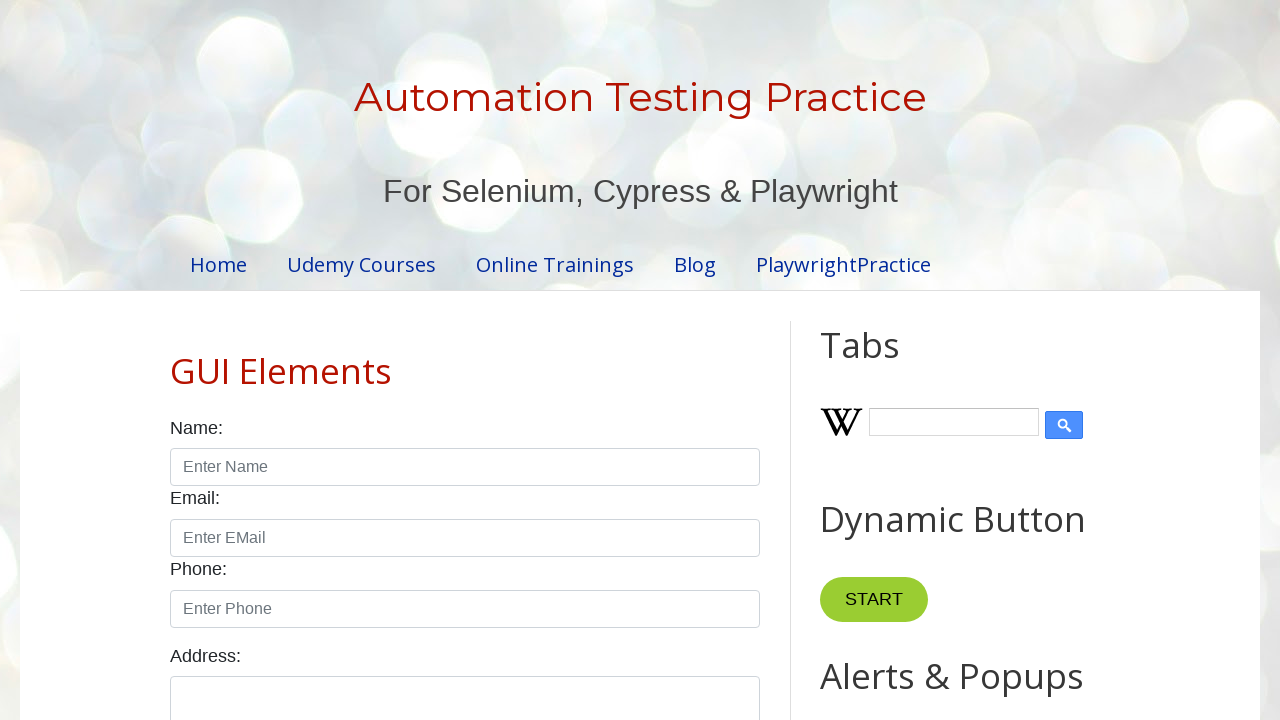

Located the Copy Text button using XPath
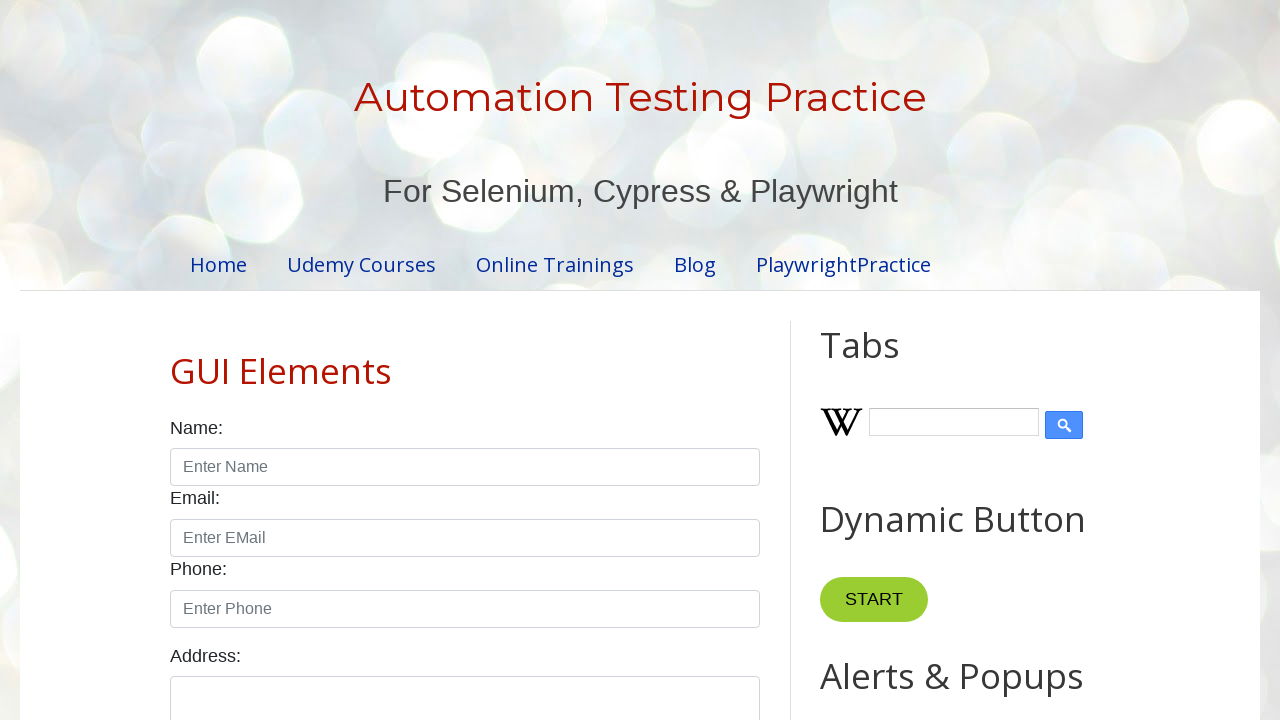

Double-clicked the Copy Text button at (885, 360) on xpath=//button[contains(text(),'Copy Text')]
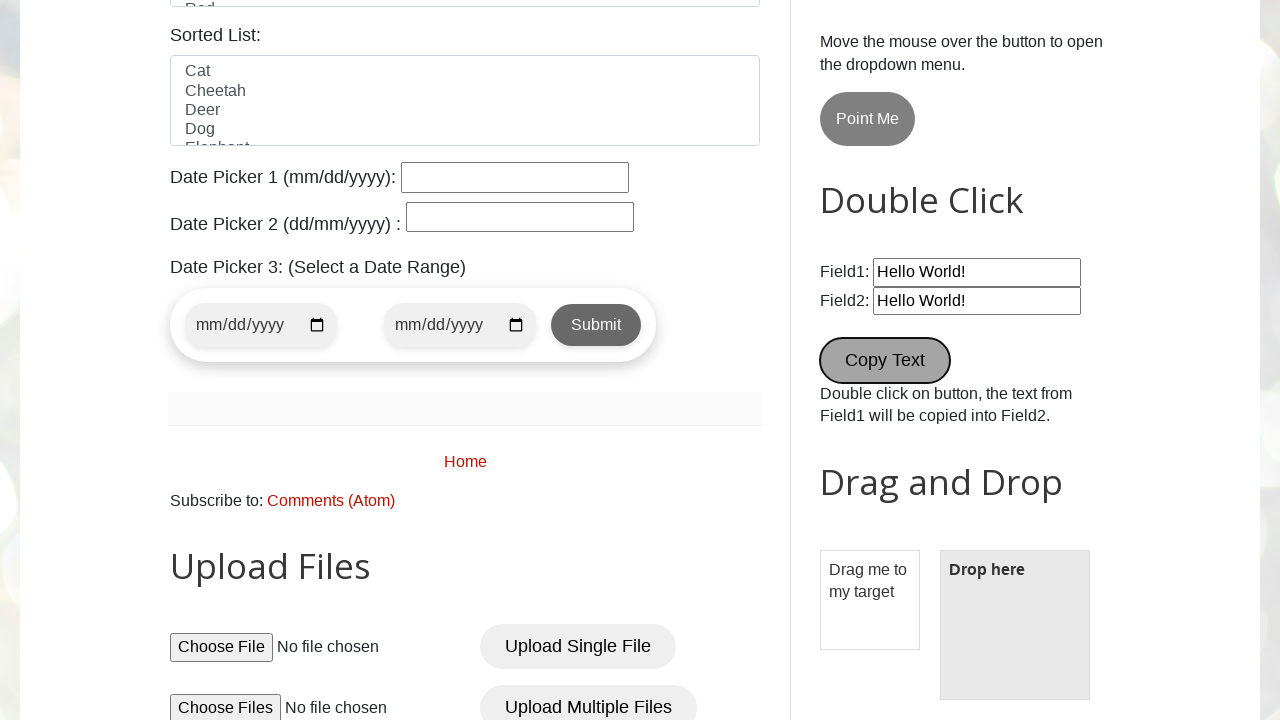

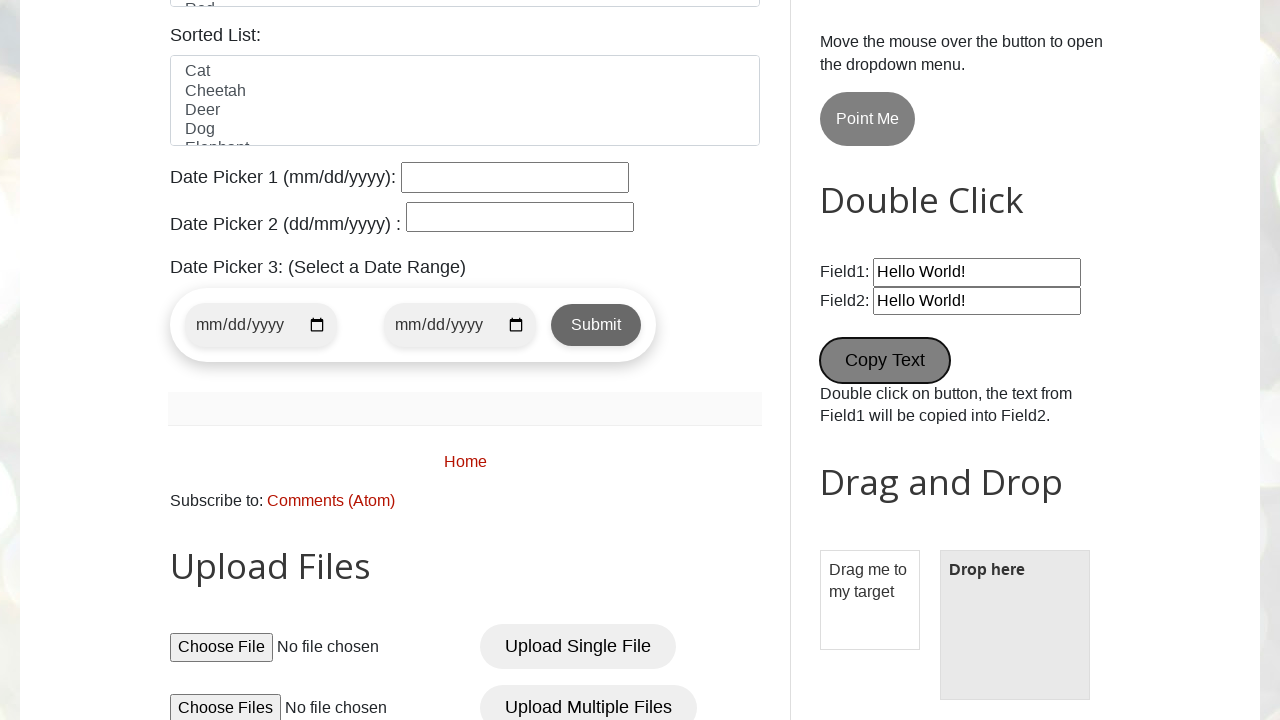